Tests double-click action on a button and verifies the double click message appears

Starting URL: https://demoqa.com/buttons

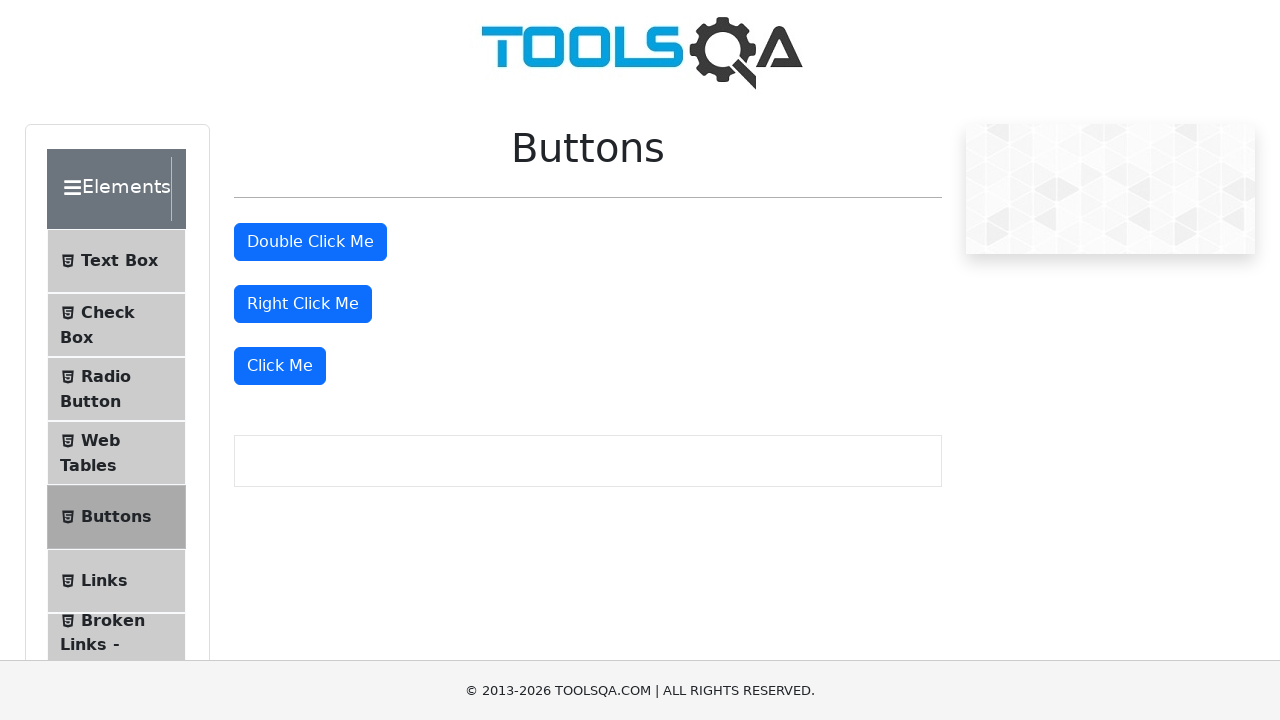

Double-clicked the button element at (310, 242) on #doubleClickBtn
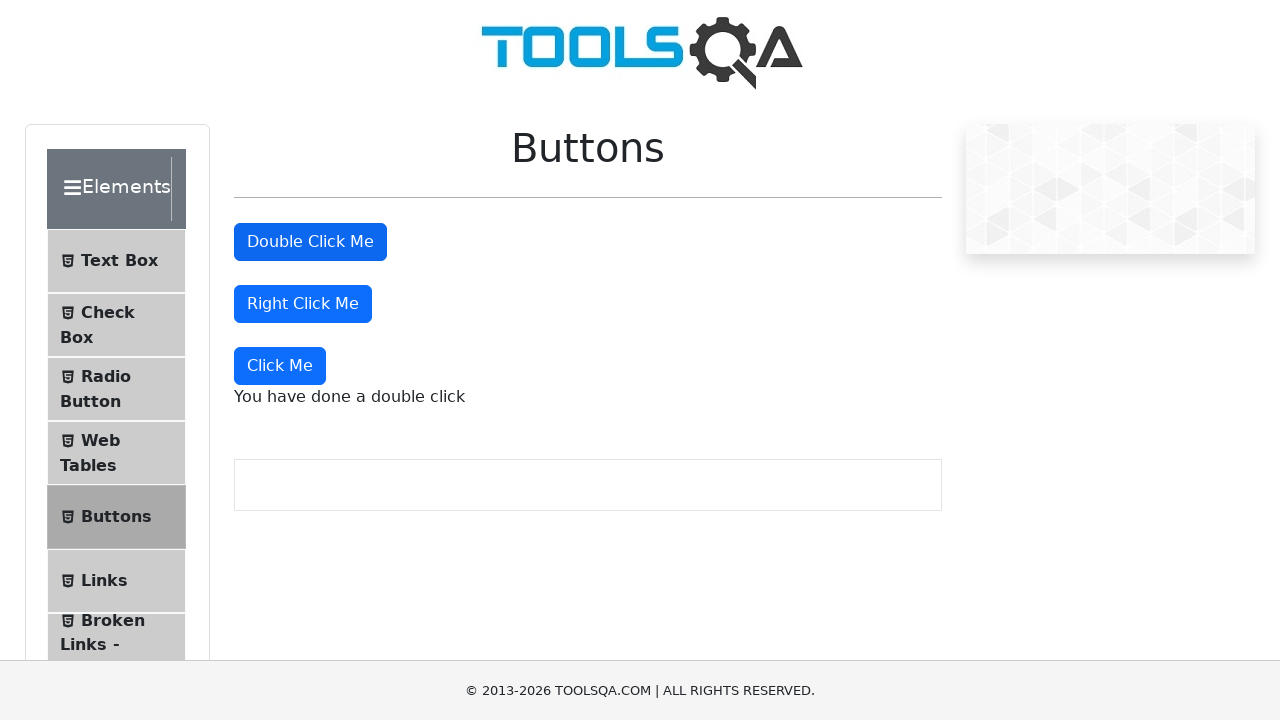

Double click message appeared on page
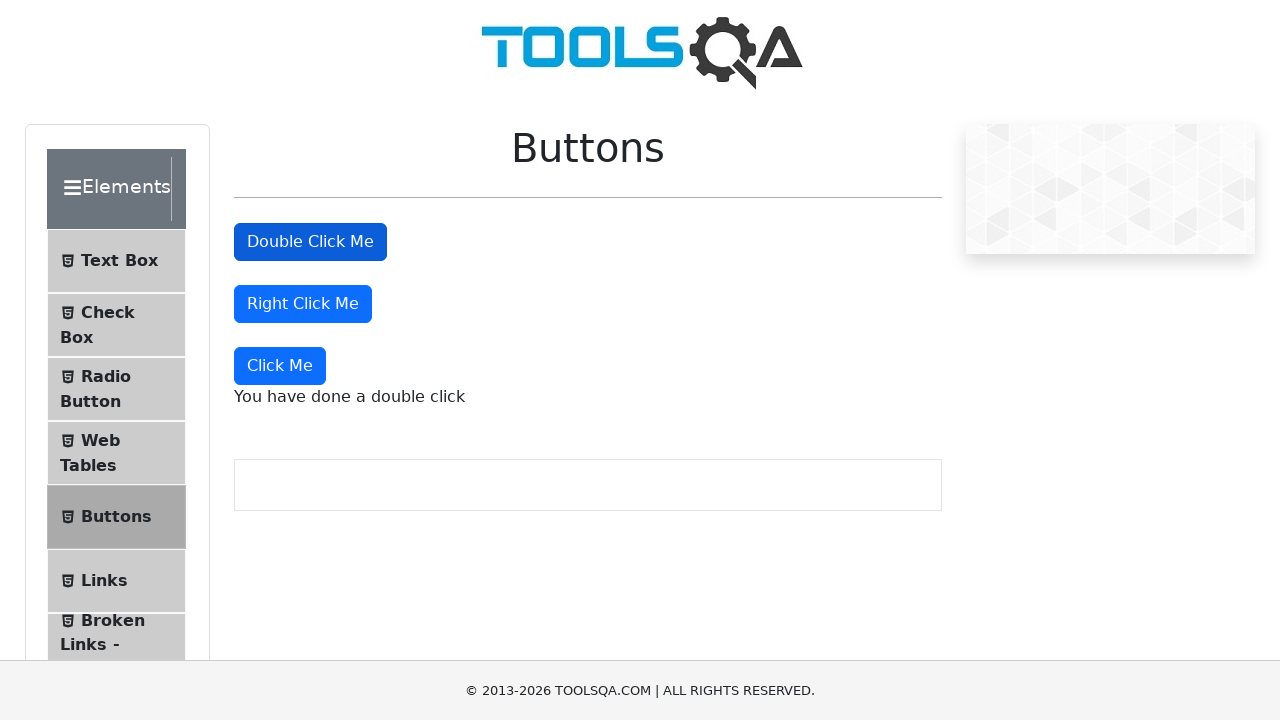

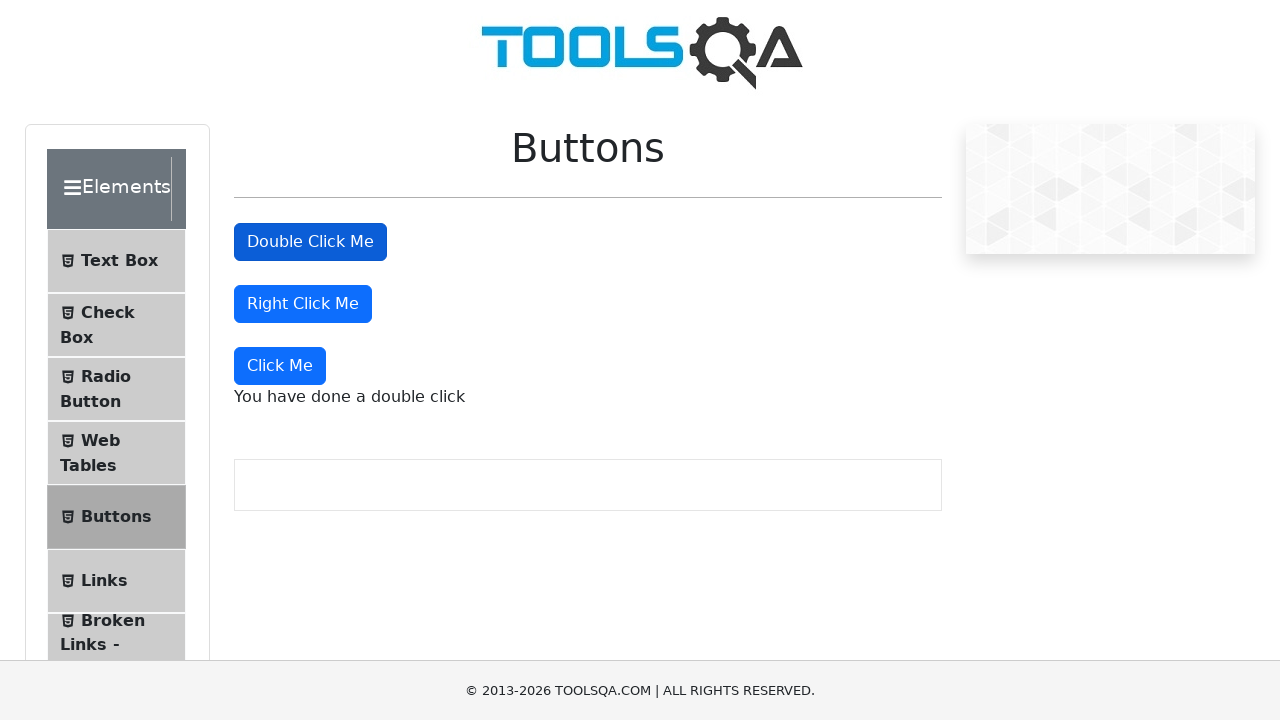